Tests filtering to show only active (non-completed) items

Starting URL: https://demo.playwright.dev/todomvc

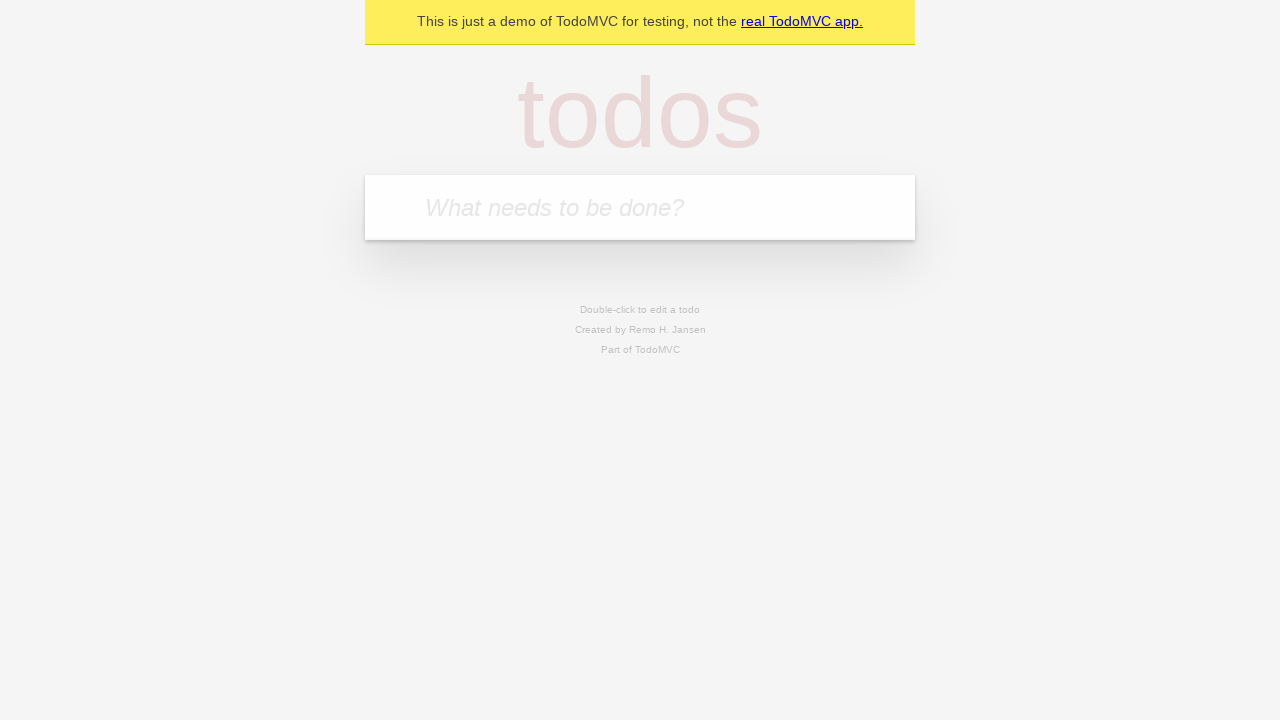

Filled new todo field with 'buy some cheese' on .new-todo
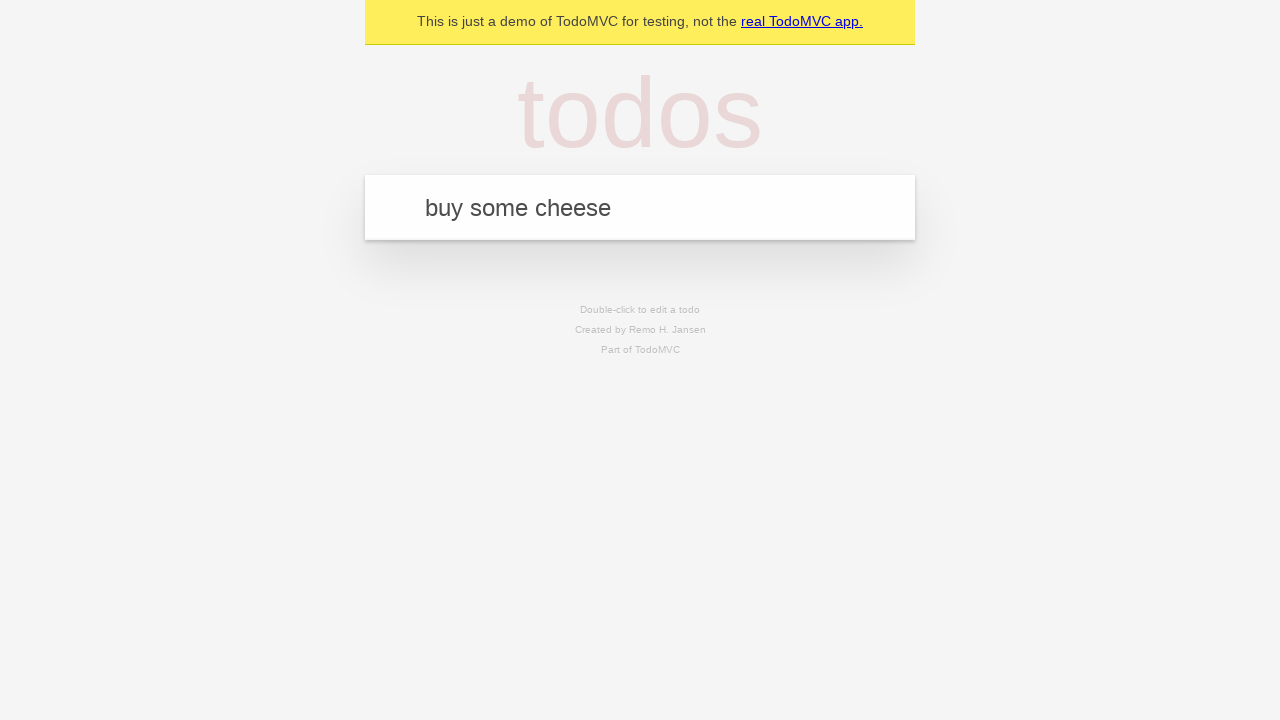

Pressed Enter to create first todo on .new-todo
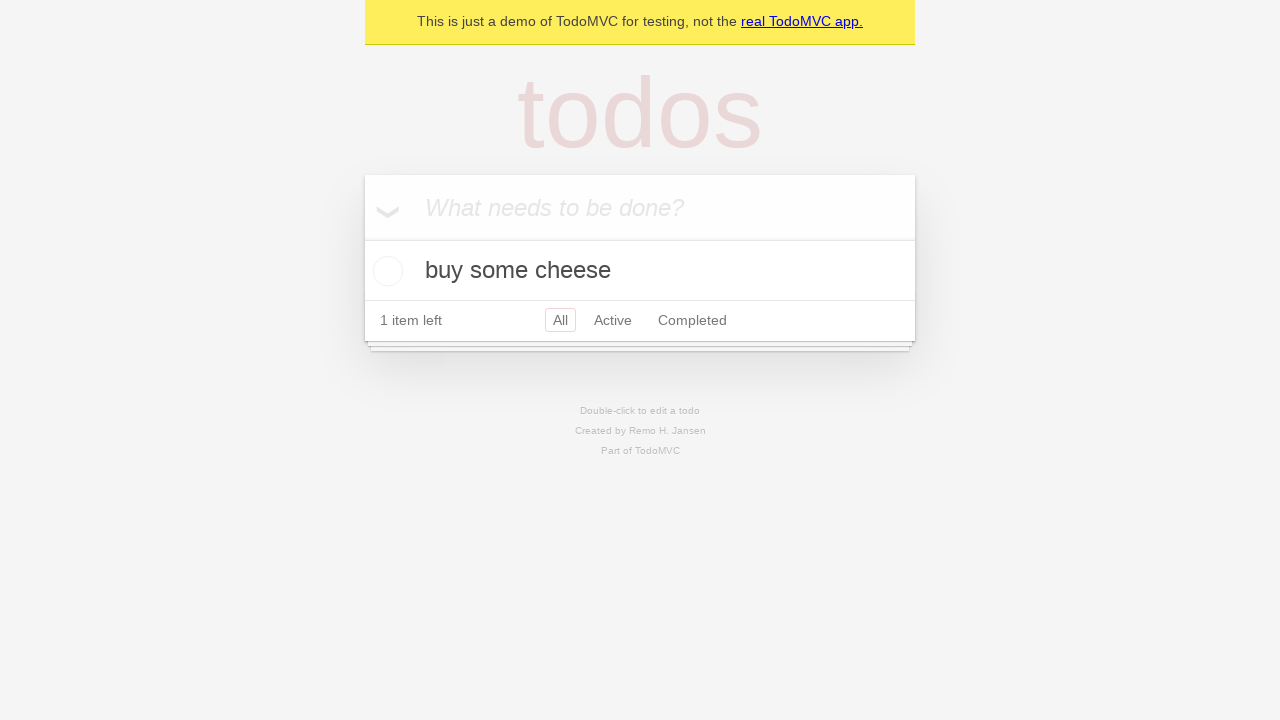

Filled new todo field with 'feed the cat' on .new-todo
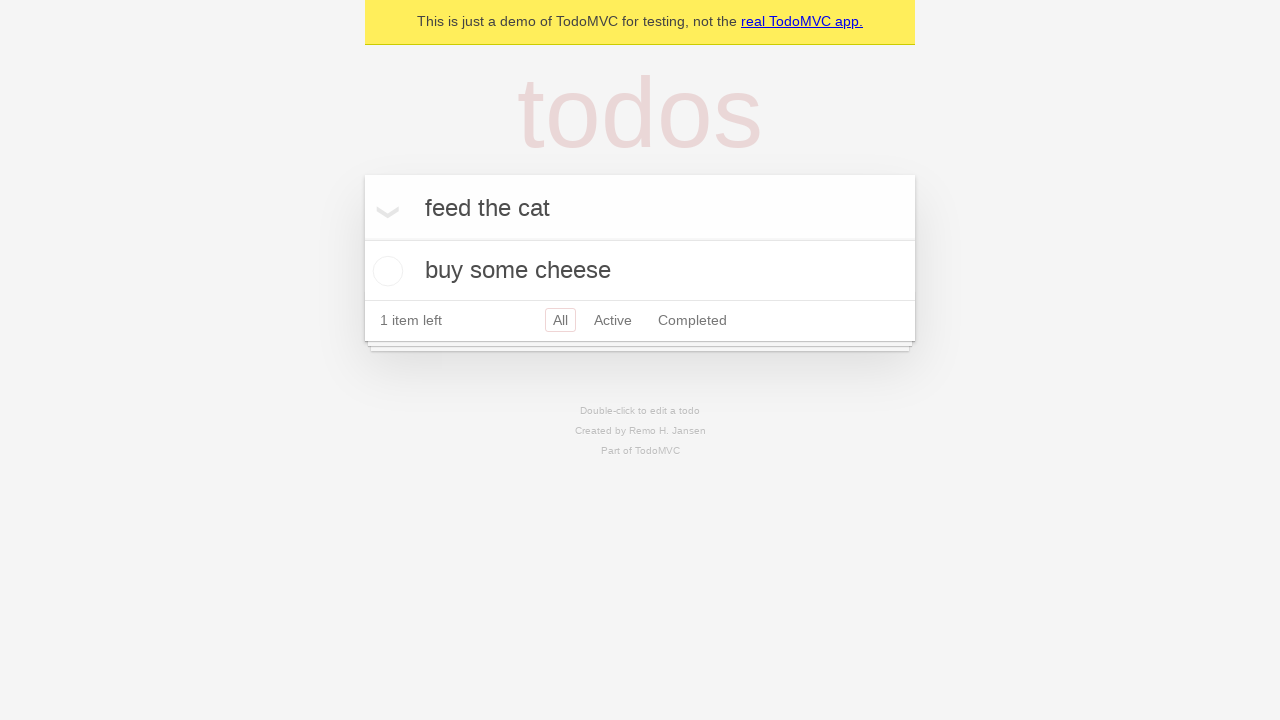

Pressed Enter to create second todo on .new-todo
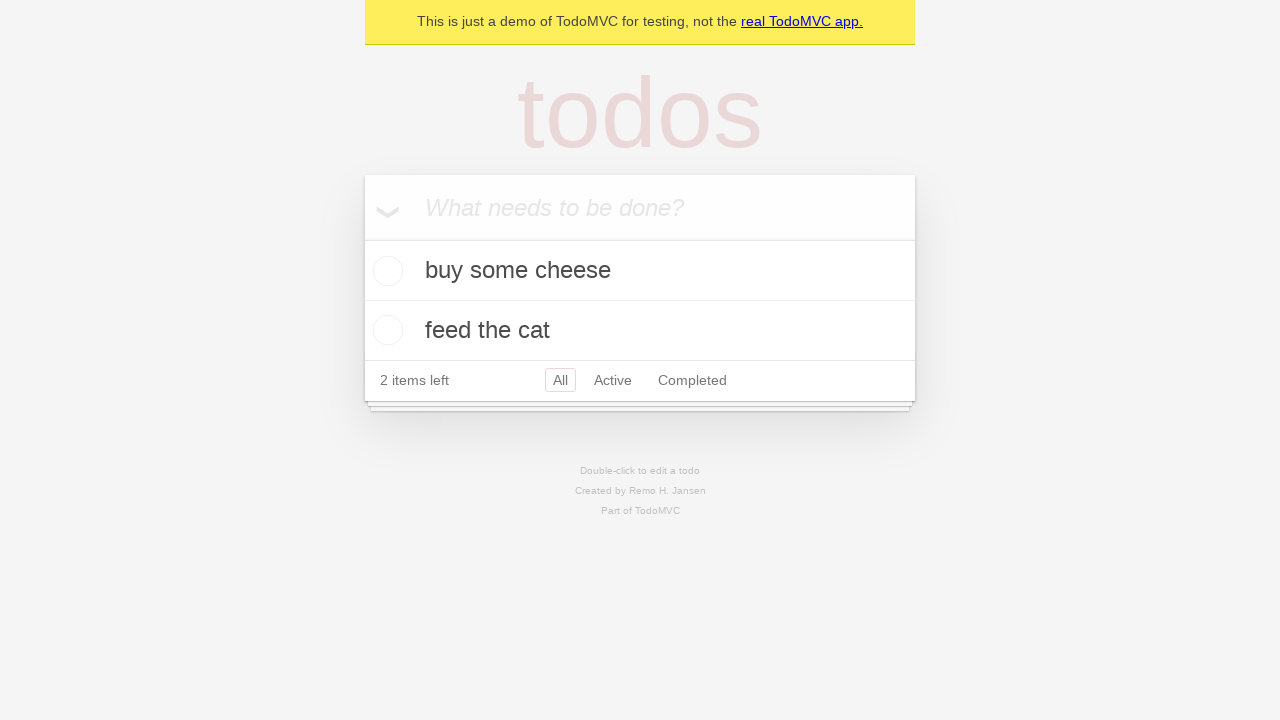

Filled new todo field with 'book a doctors appointment' on .new-todo
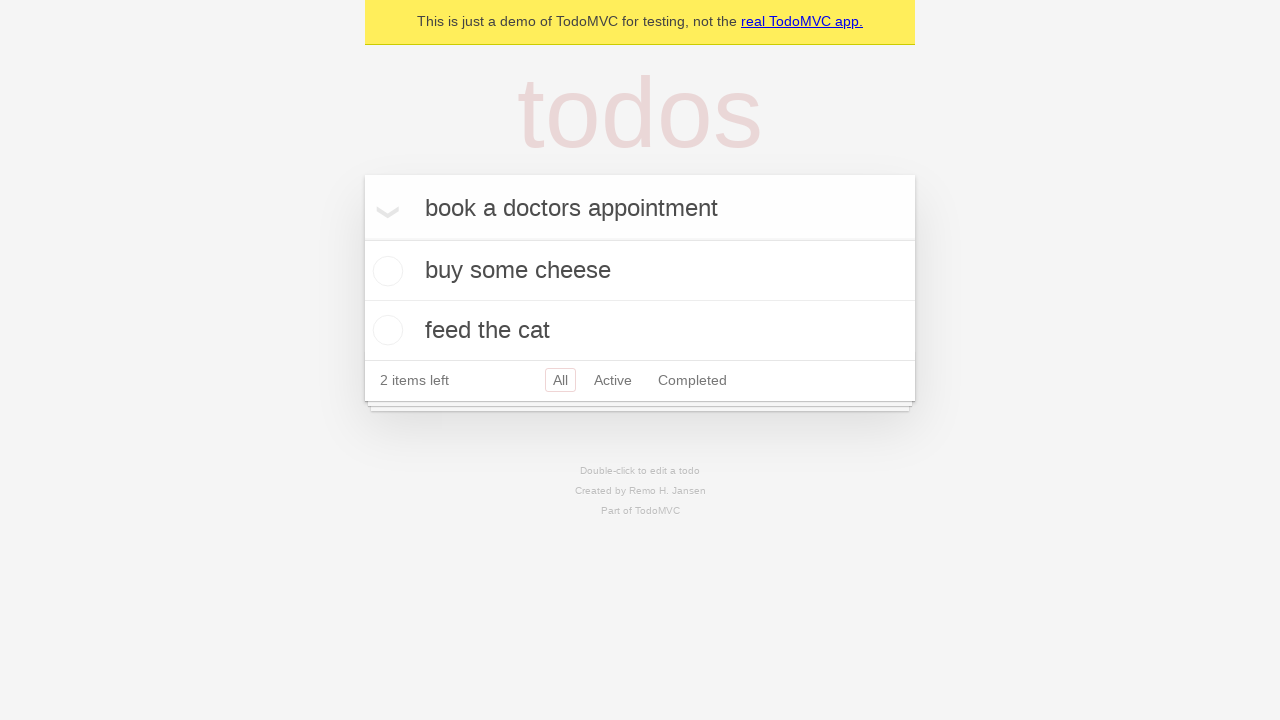

Pressed Enter to create third todo on .new-todo
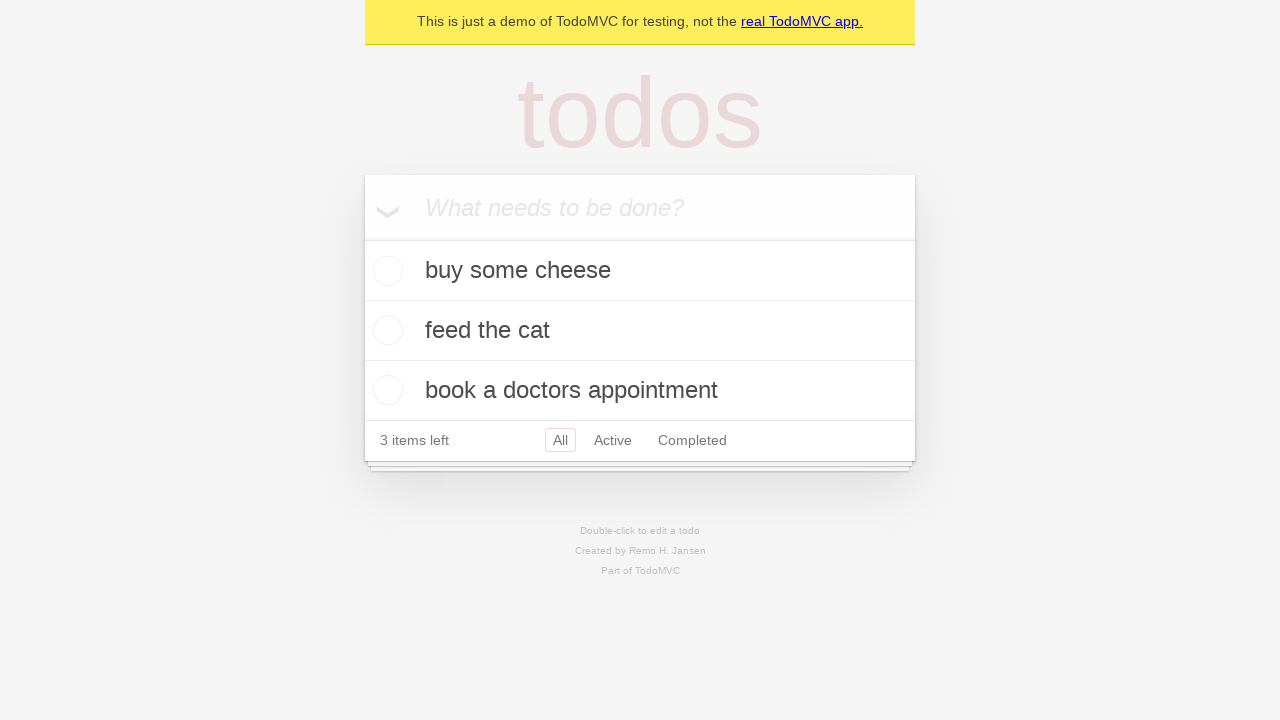

Checked the second todo to mark it as completed at (385, 330) on .todo-list li .toggle >> nth=1
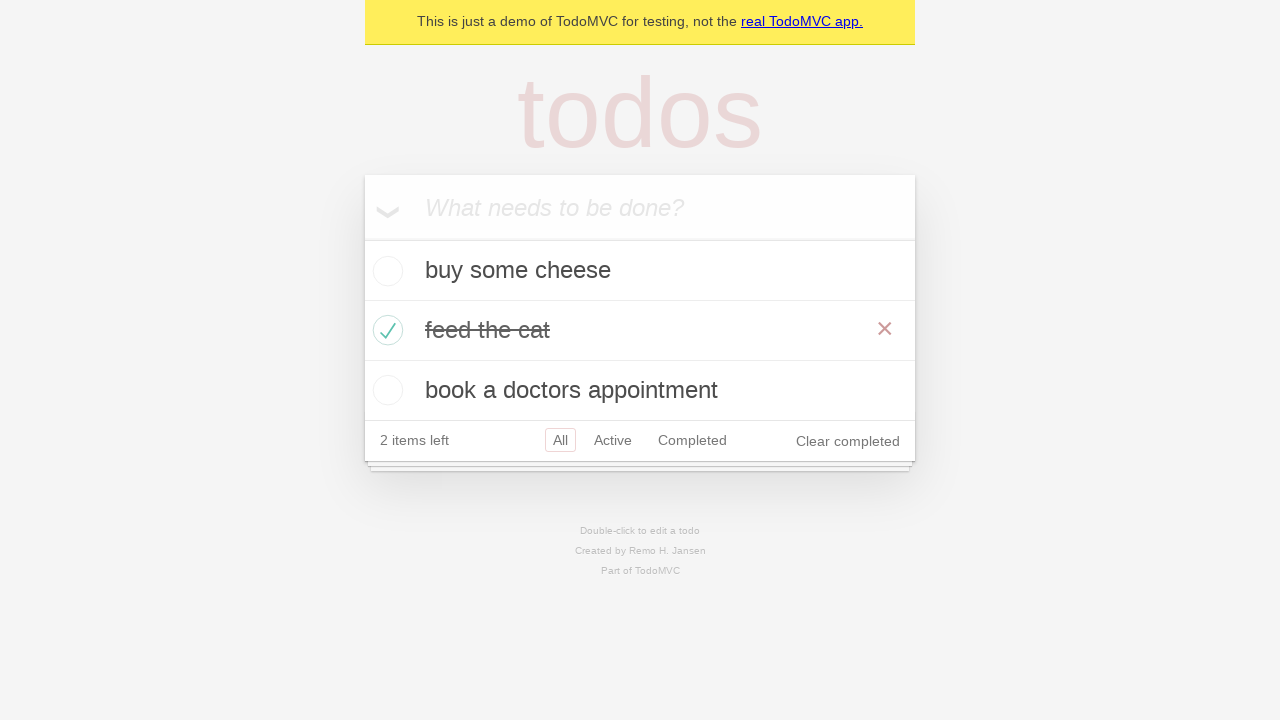

Clicked Active filter to display only active items at (613, 440) on .filters >> text=Active
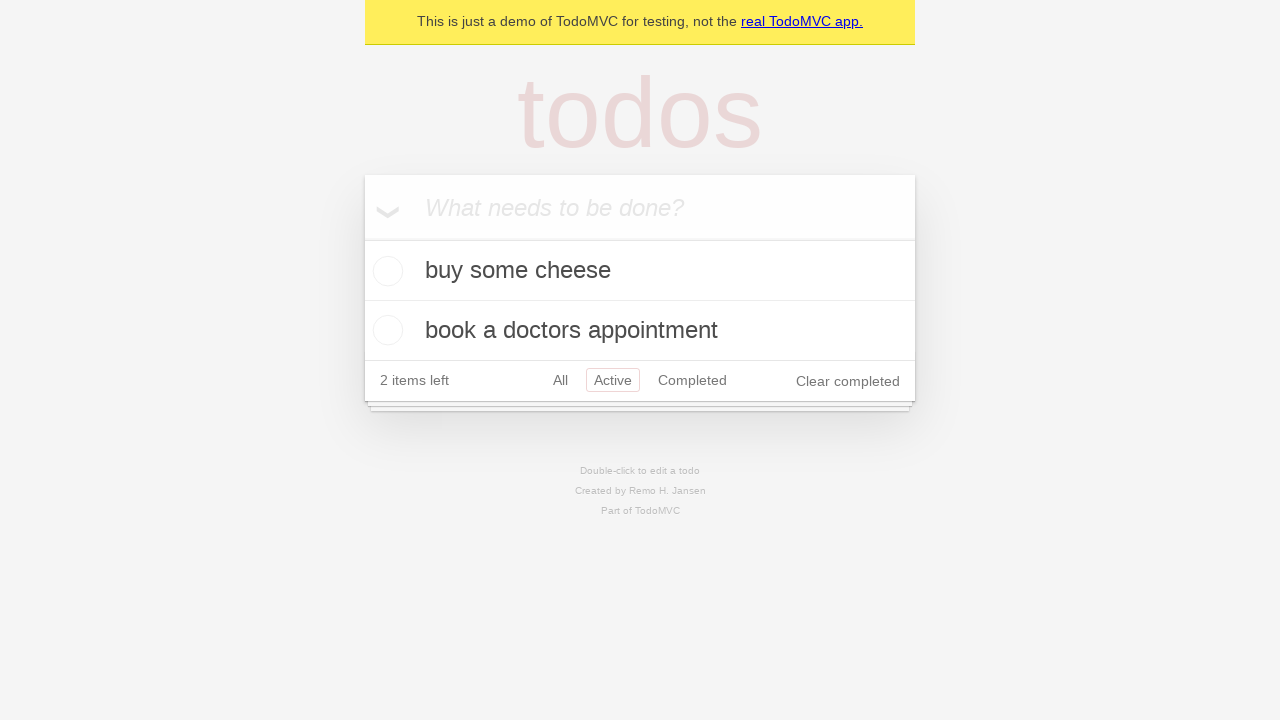

Waited for filtered view to show 2 active items
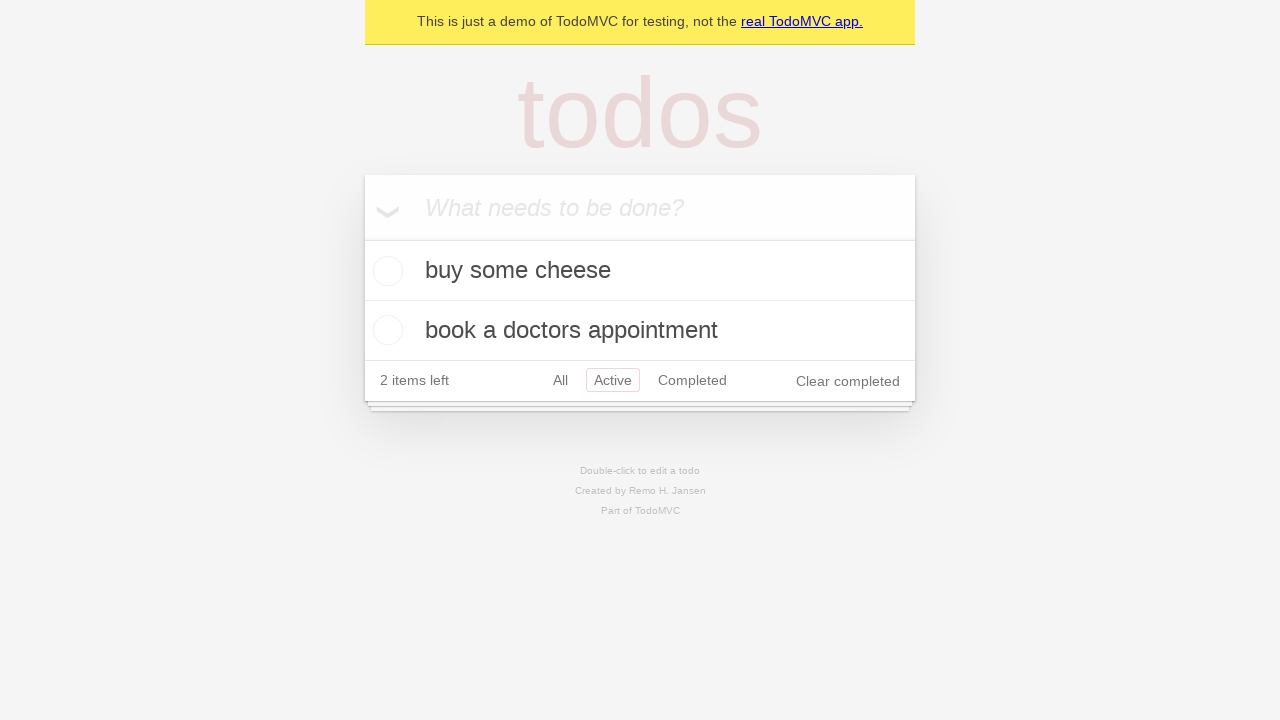

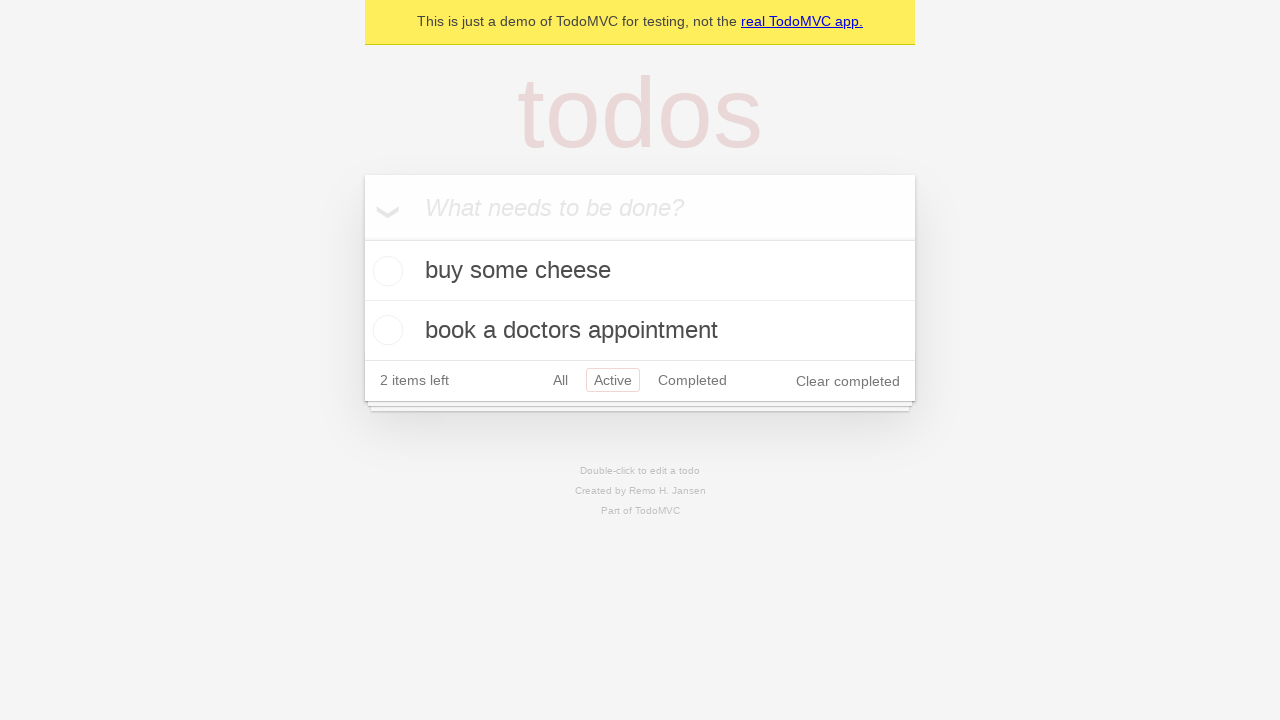